Tests drag-and-drop functionality by dragging a football element to two different drop zones and verifying the drops were successful.

Starting URL: https://training-support.net/webelements/drag-drop

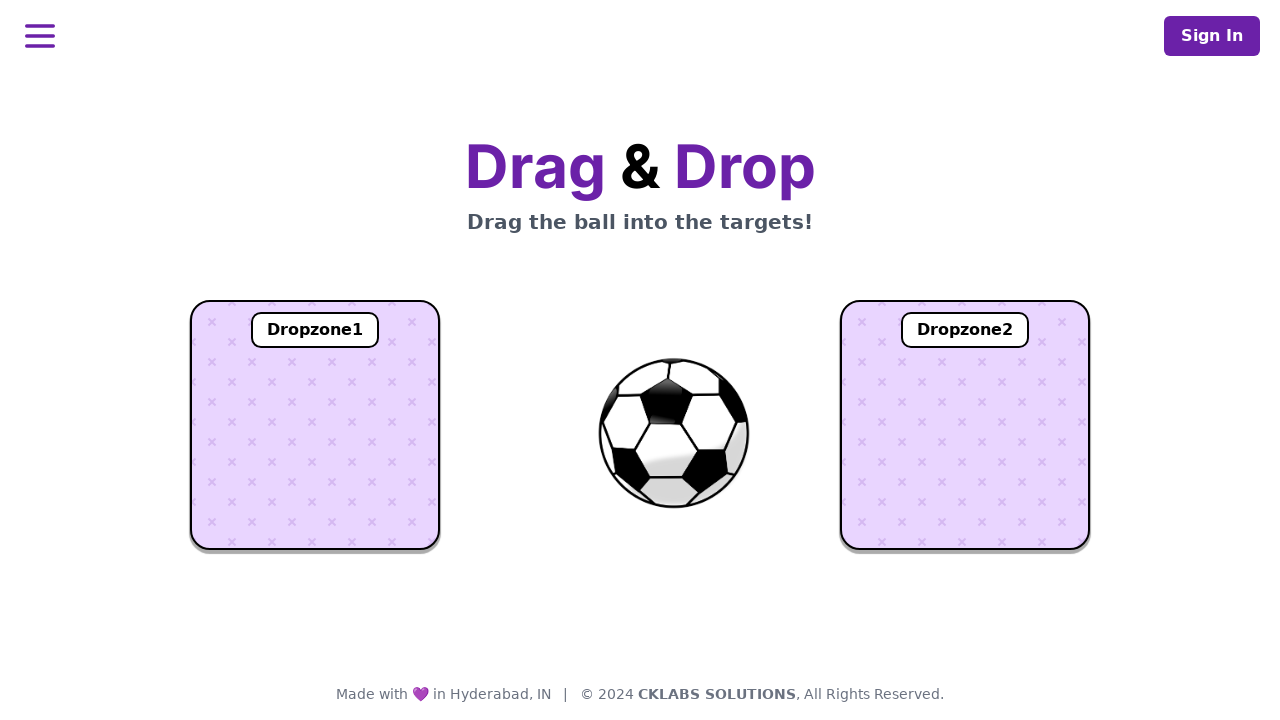

Located the football element
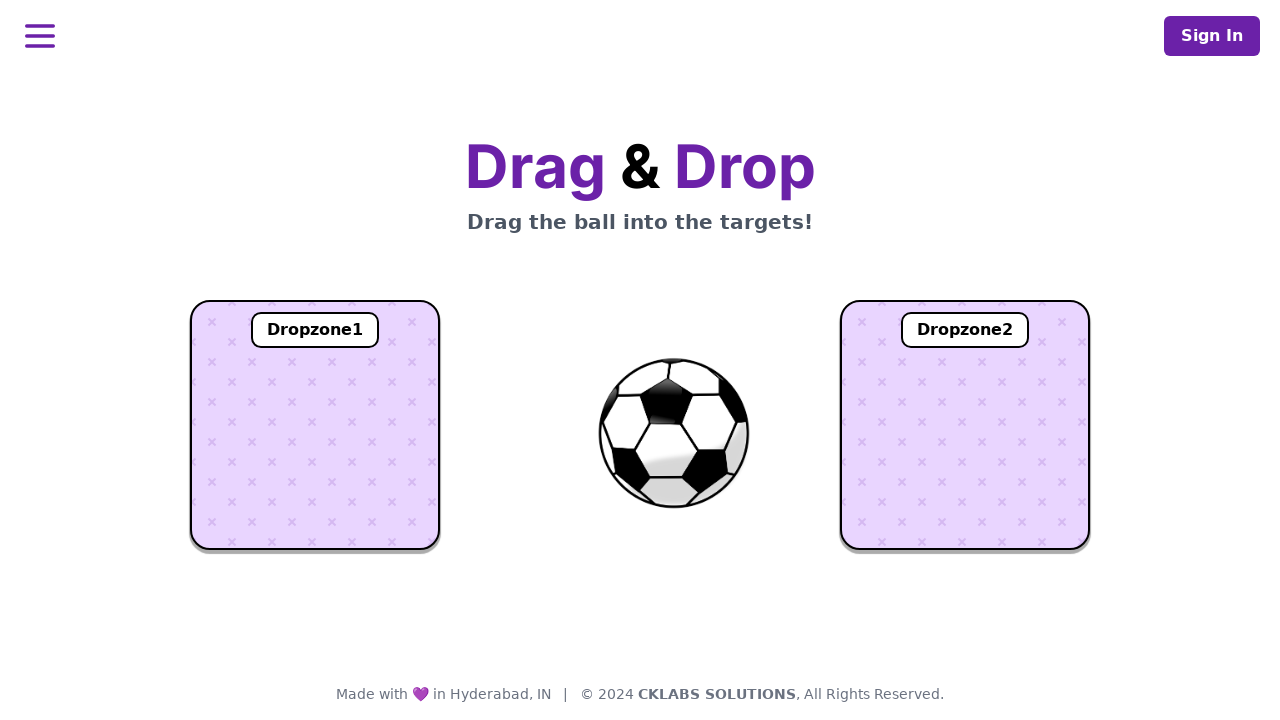

Located dropzone 1
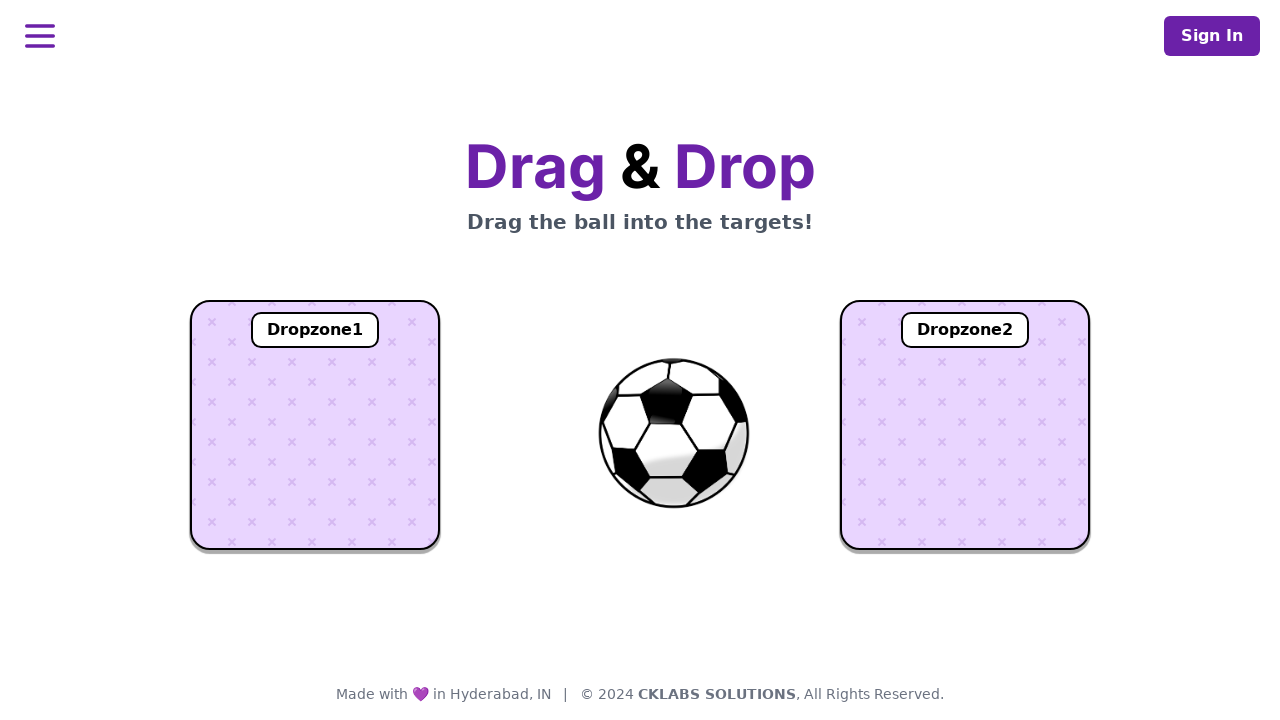

Located dropzone 2
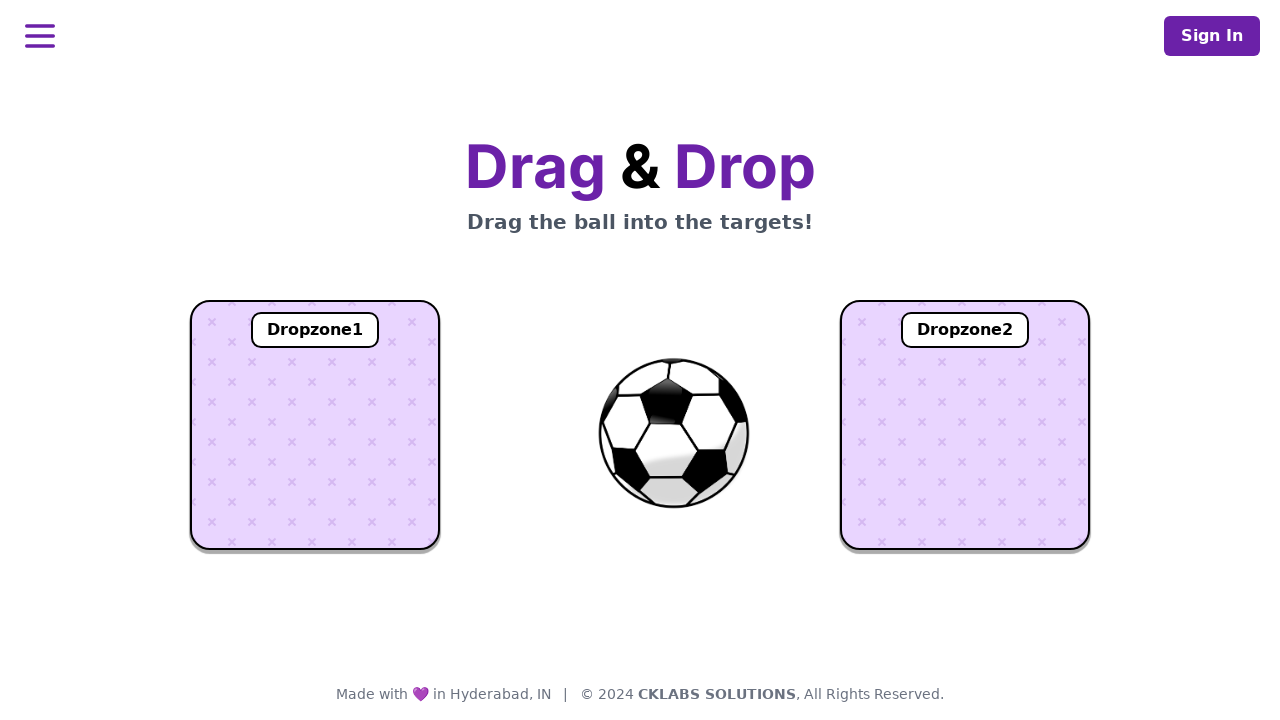

Dragged football to dropzone 1 at (315, 425)
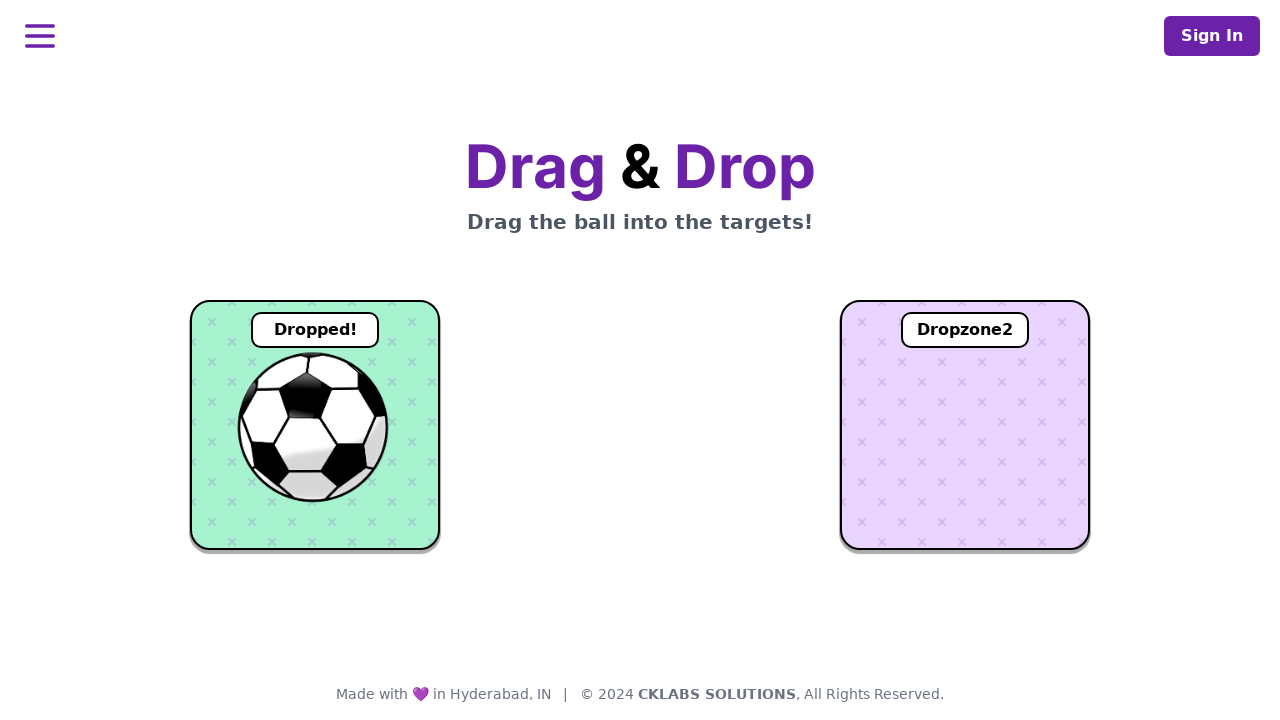

Waited 1 second for drop zone 1 to process
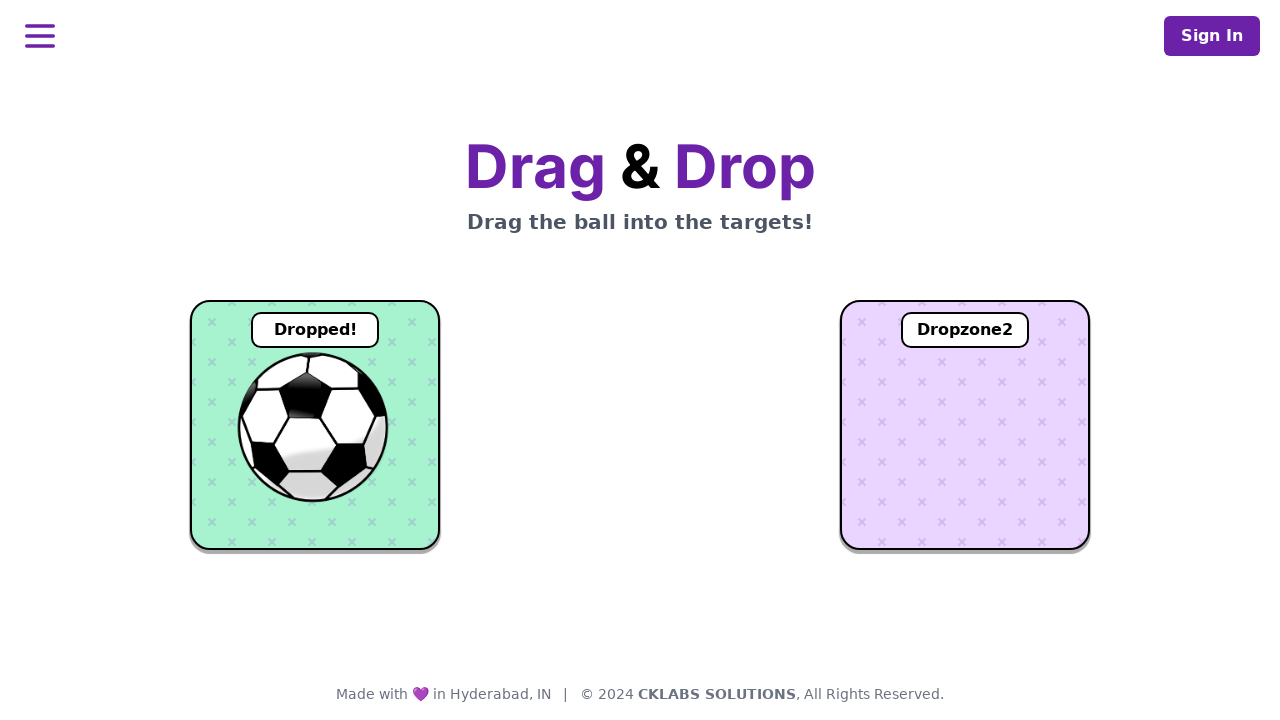

Retrieved dropzone 1 text content
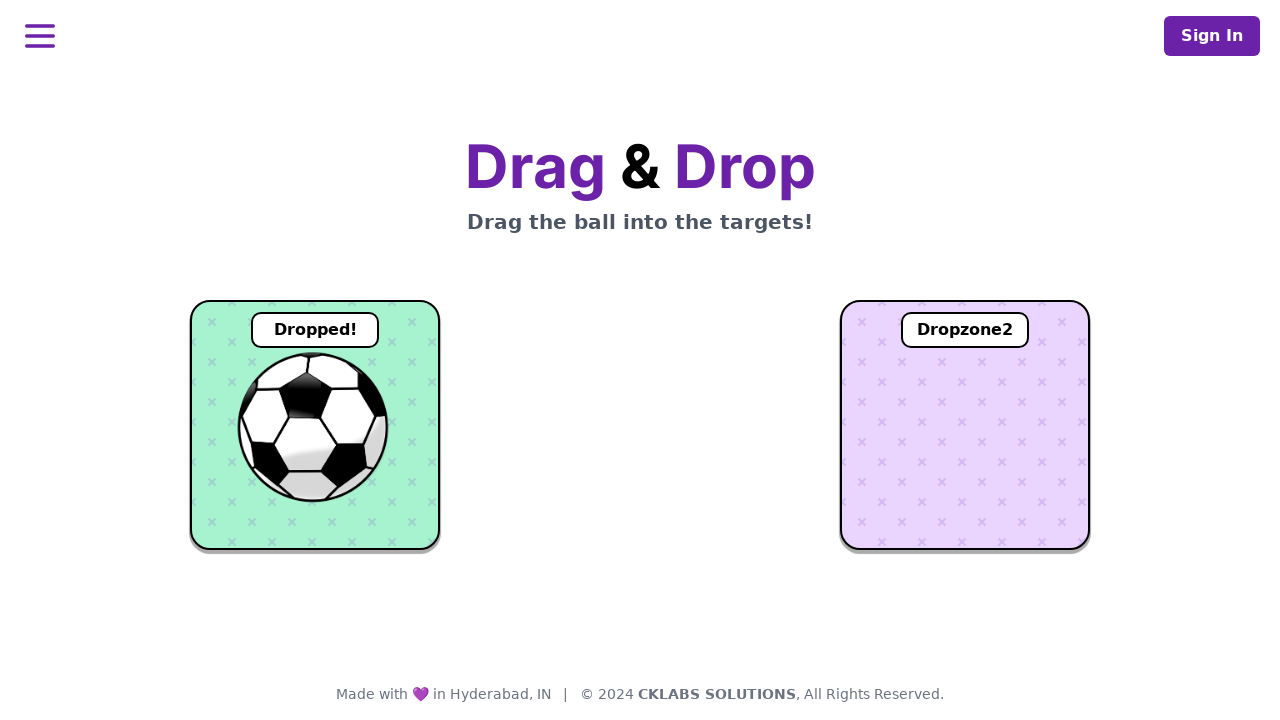

Verified ball was successfully dropped in dropzone 1
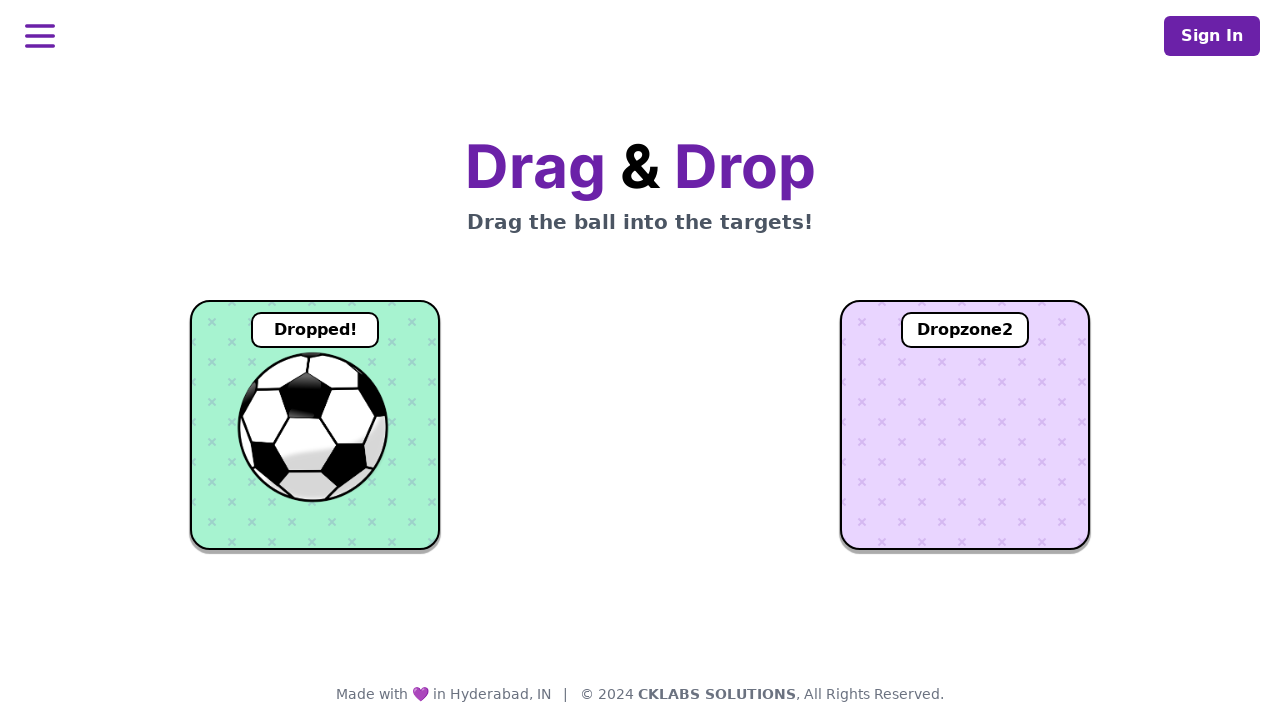

Dragged football to dropzone 2 at (965, 425)
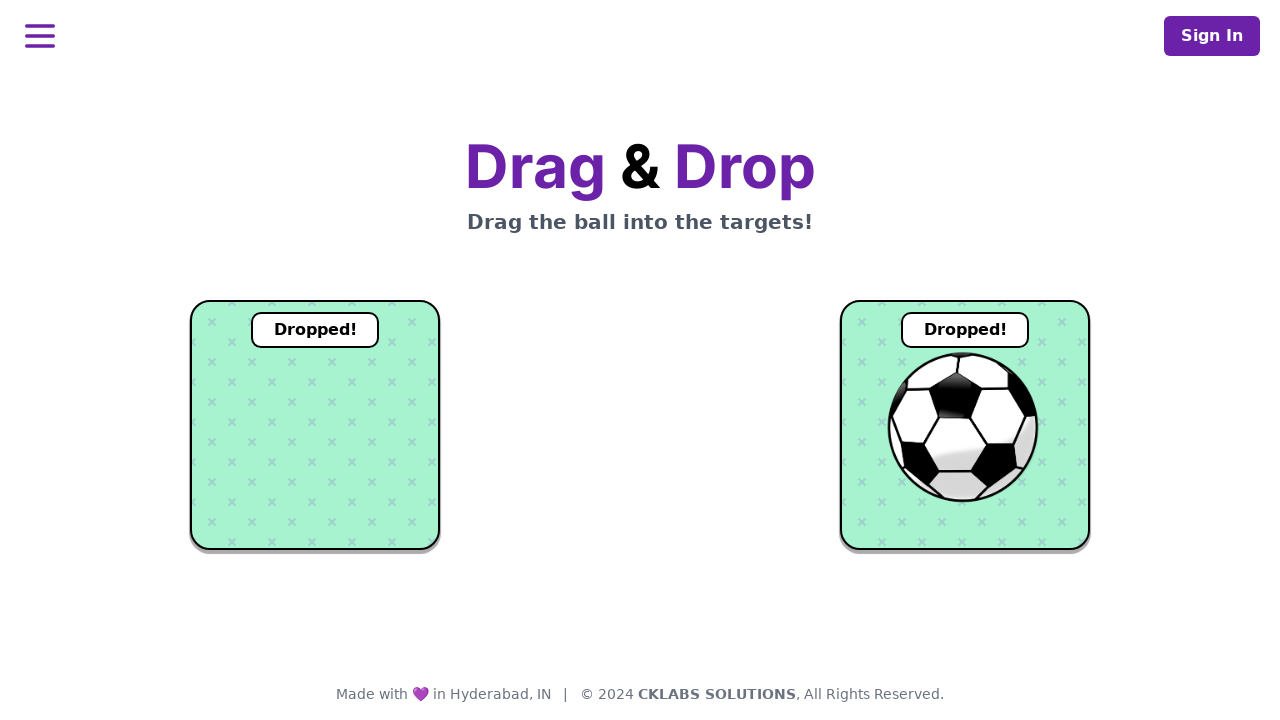

Waited 1 second for drop zone 2 to process
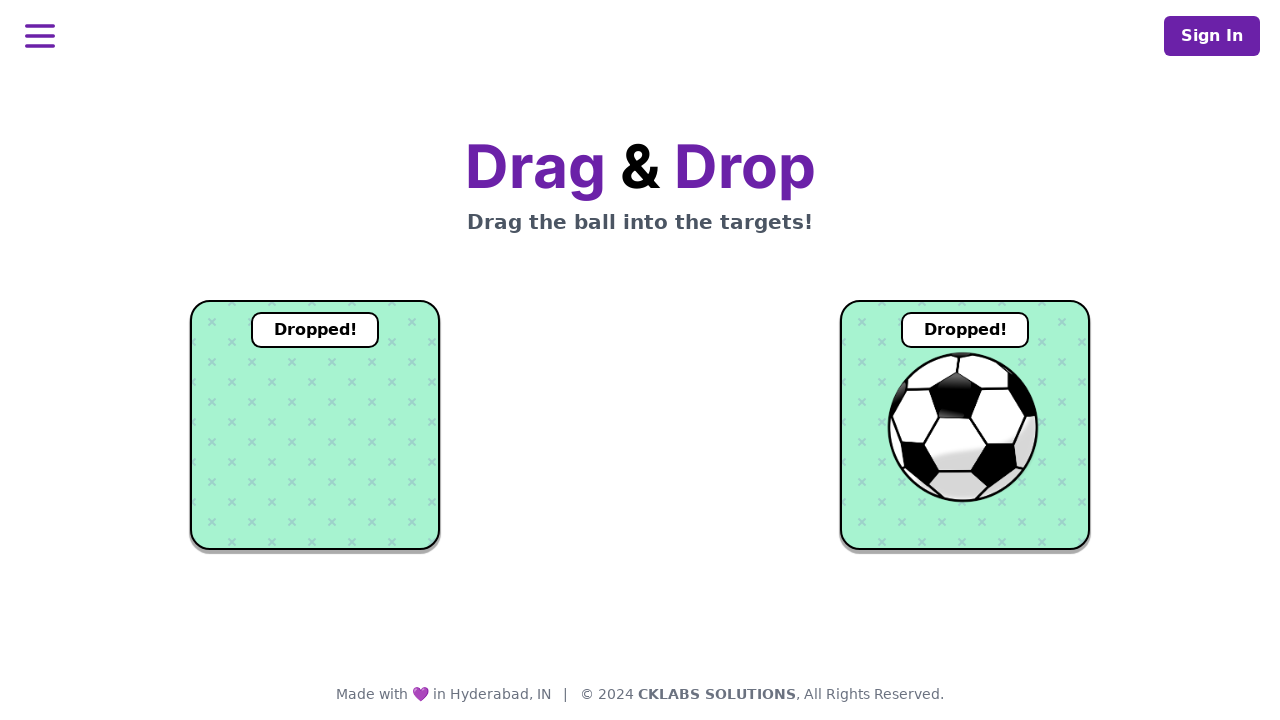

Retrieved dropzone 2 text content
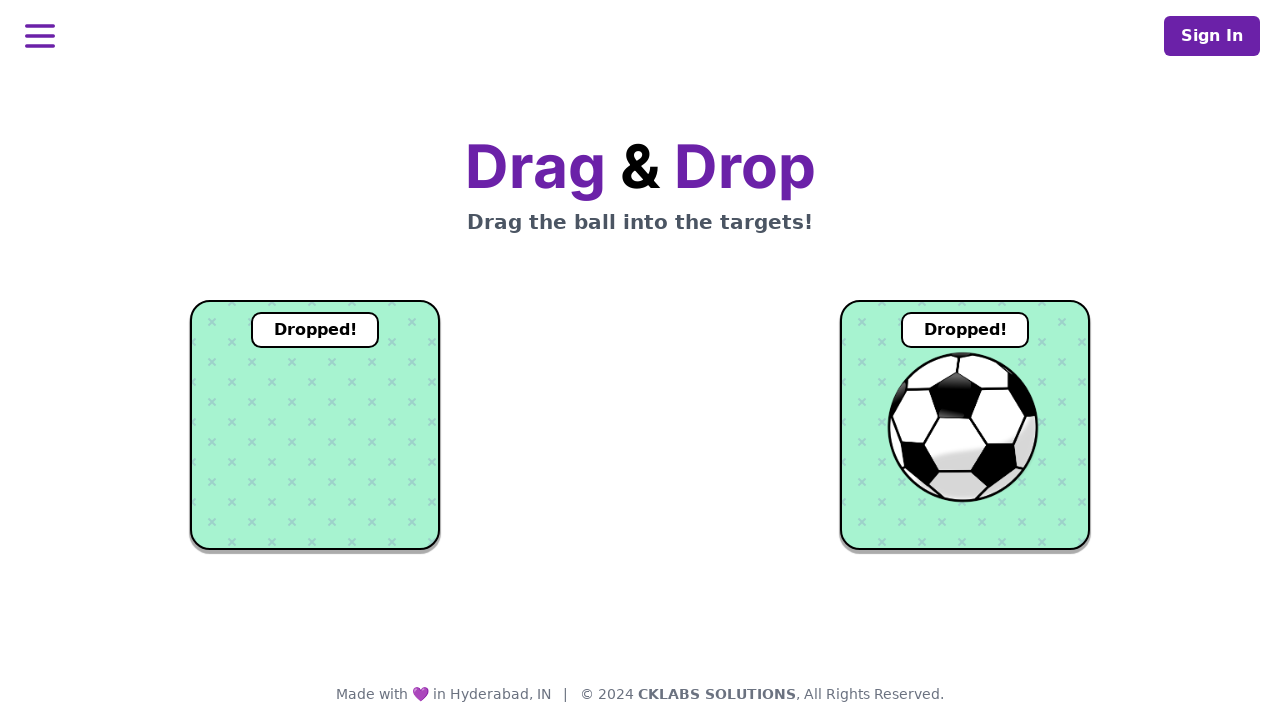

Verified ball was successfully dropped in dropzone 2
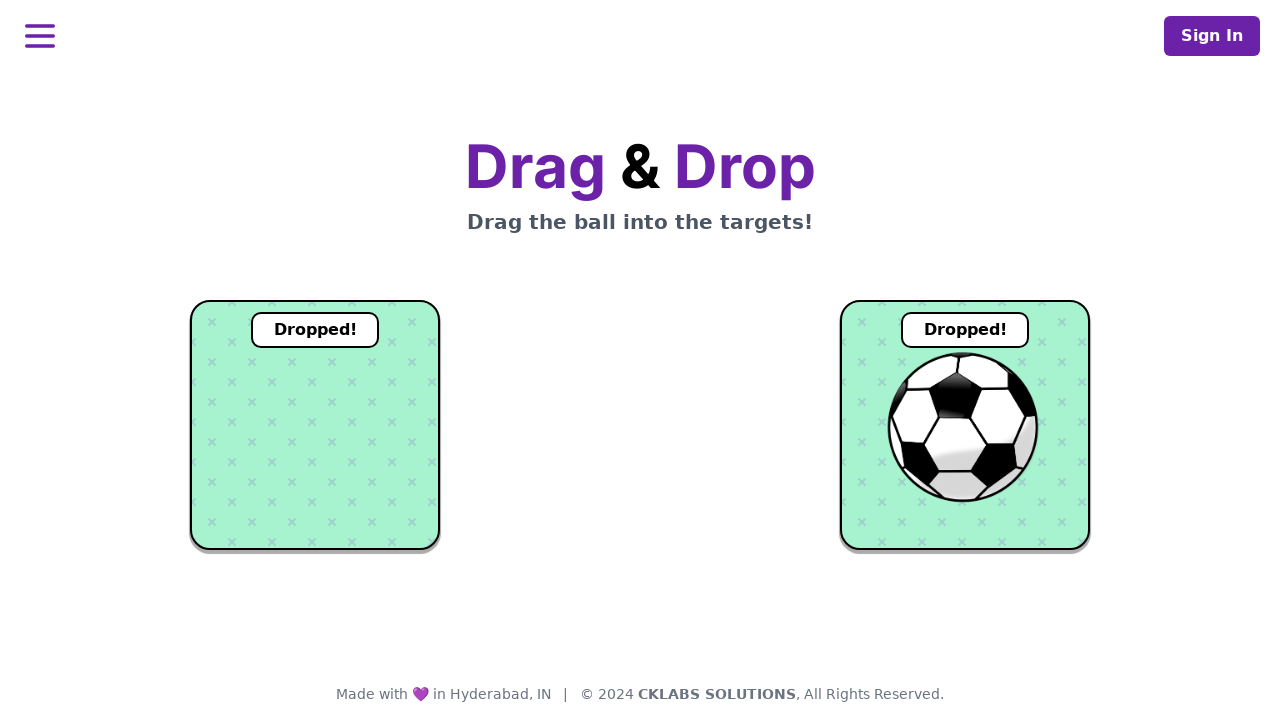

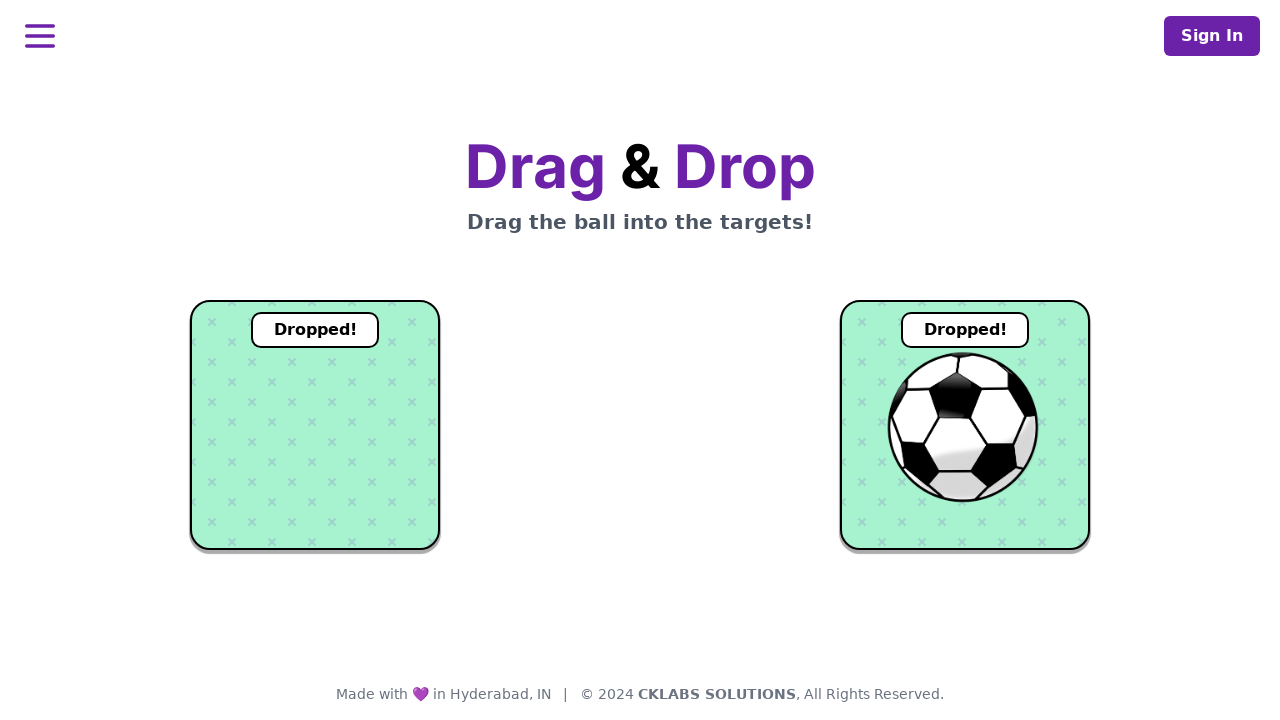